Tests selecting options from an old-style select dropdown using three different strategies: by visible text ("Magenta"), by value ("1"), and by index (3).

Starting URL: https://demoqa.com/select-menu

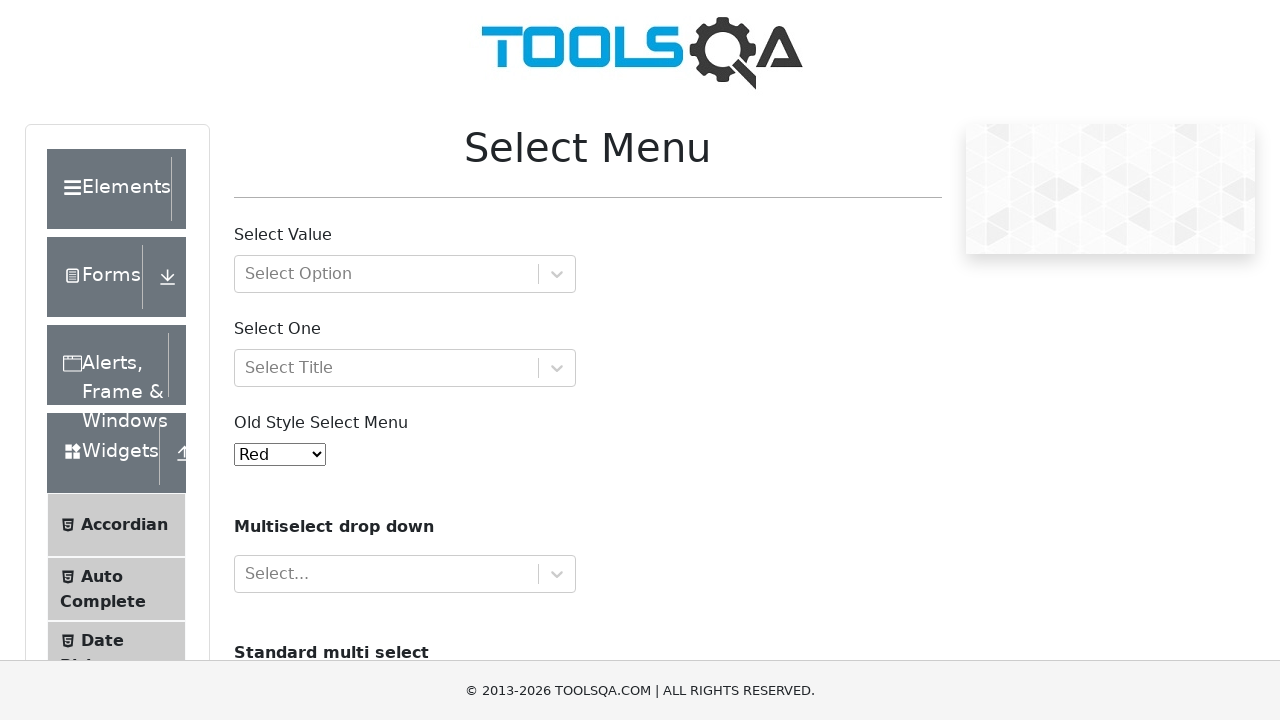

Selected 'Magenta' by visible text from old-style select dropdown on #oldSelectMenu
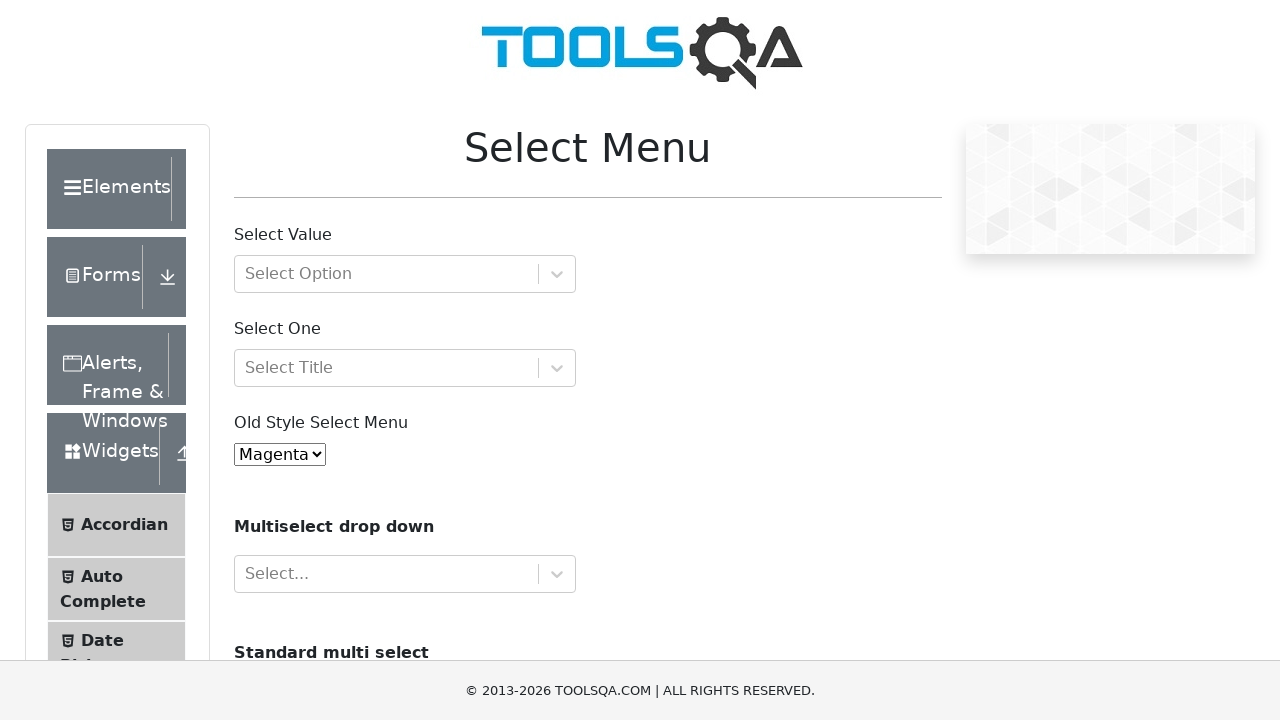

Selected option with value '1' from the dropdown on #oldSelectMenu
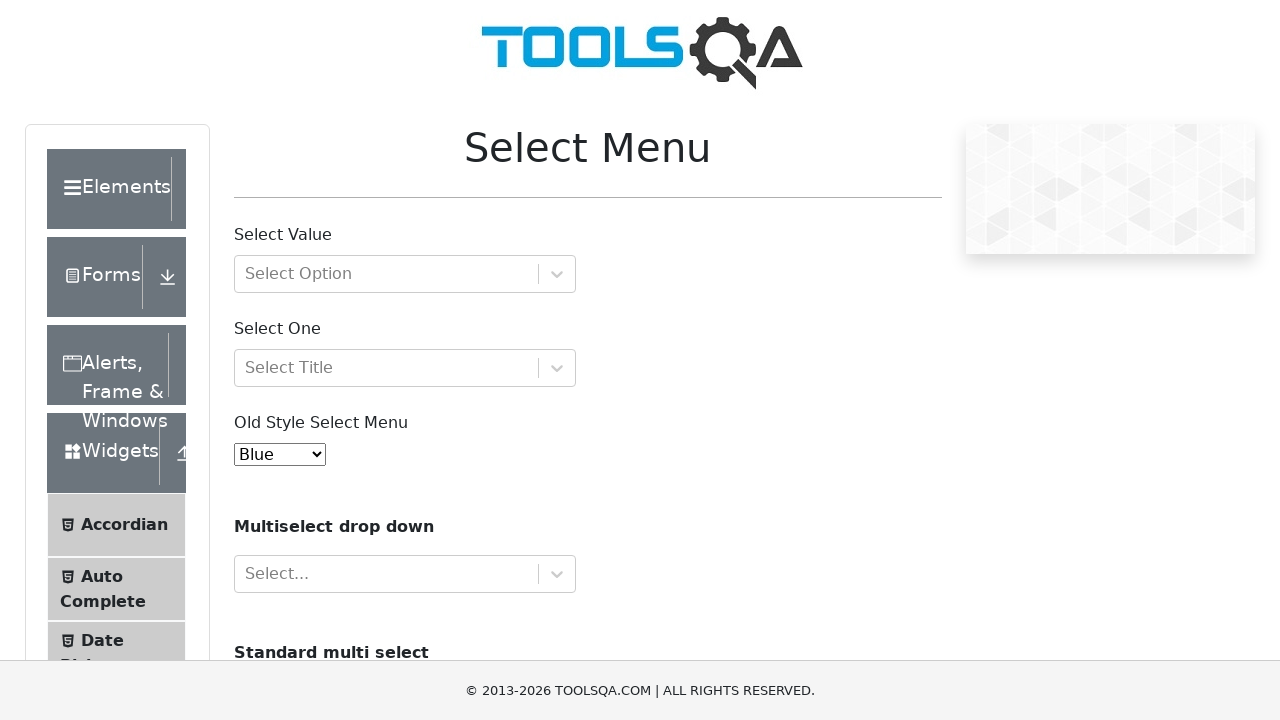

Selected option at index 3 from the dropdown on #oldSelectMenu
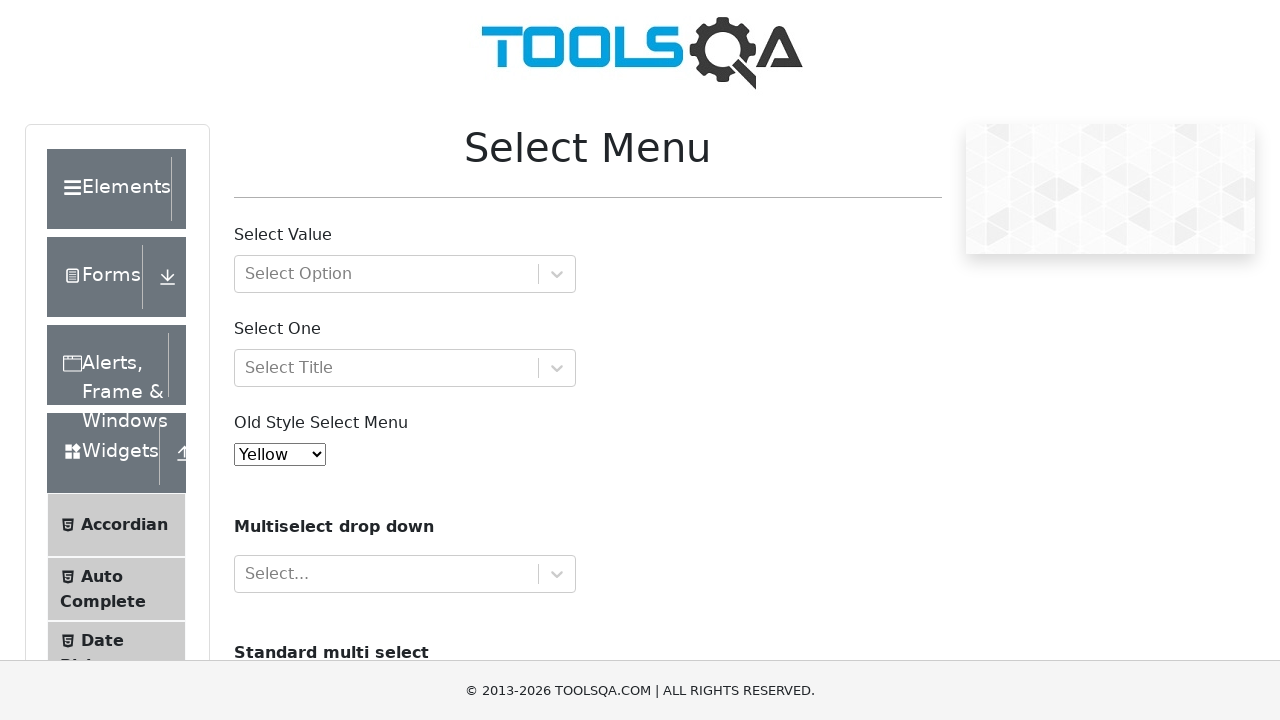

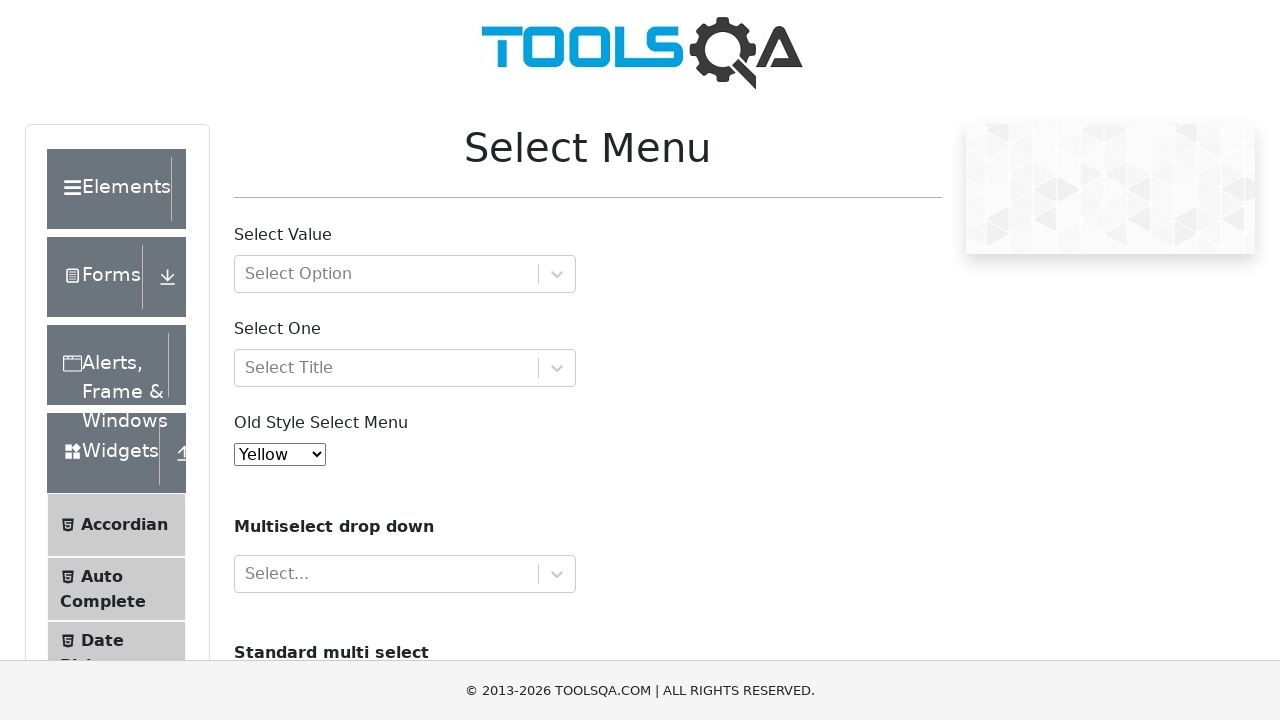